Scrolls to a dropdown button element and clicks it to test scroll-to-element functionality

Starting URL: https://omayo.blogspot.com/

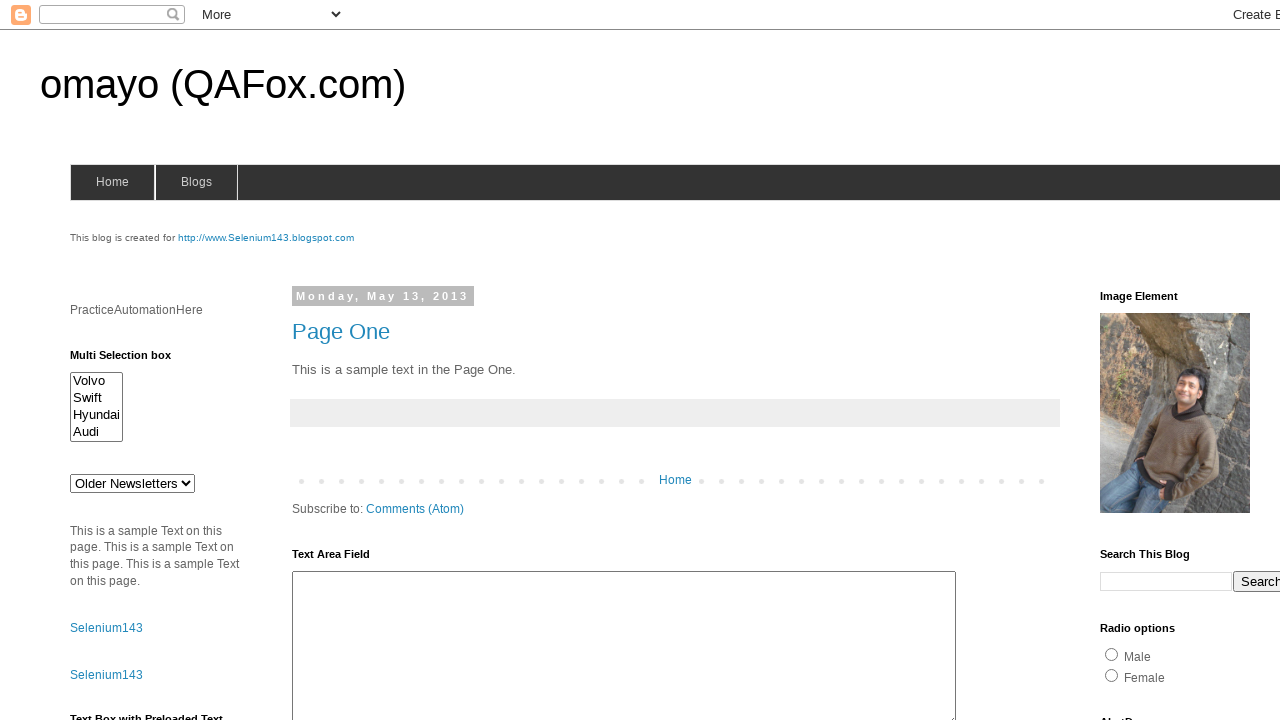

Located dropdown button element with selector '.dropbtn'
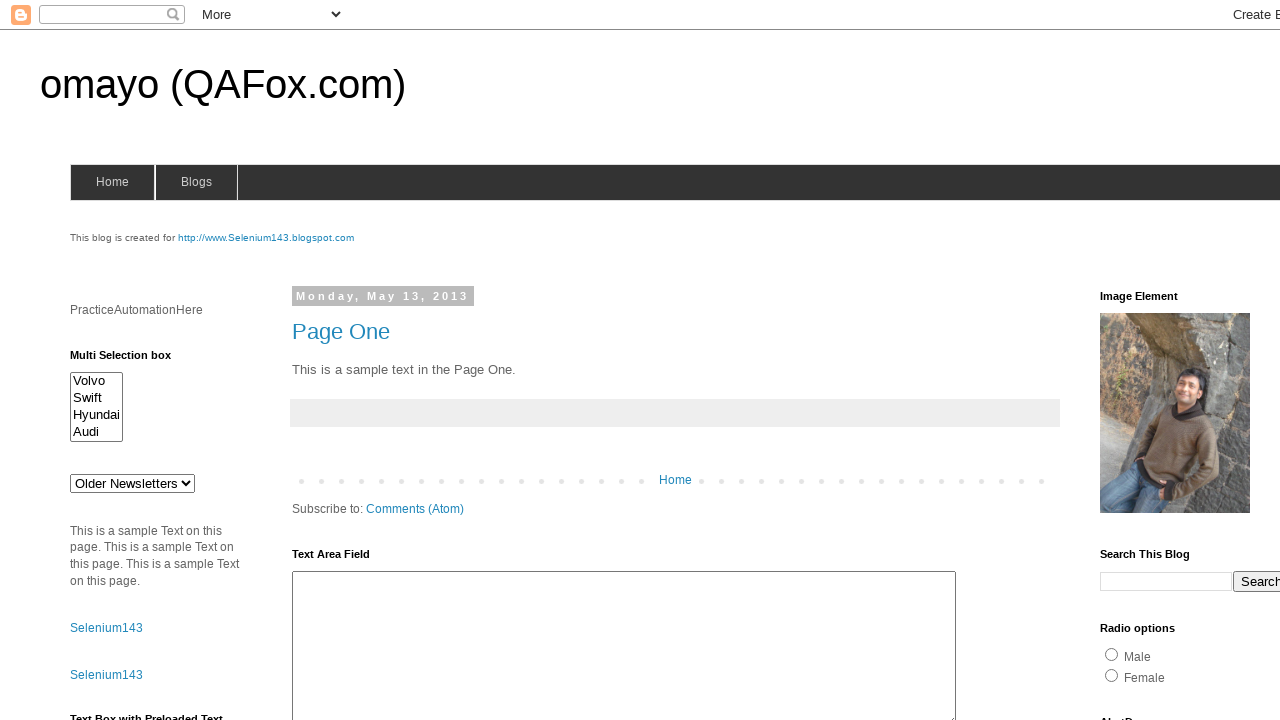

Scrolled to dropdown button element
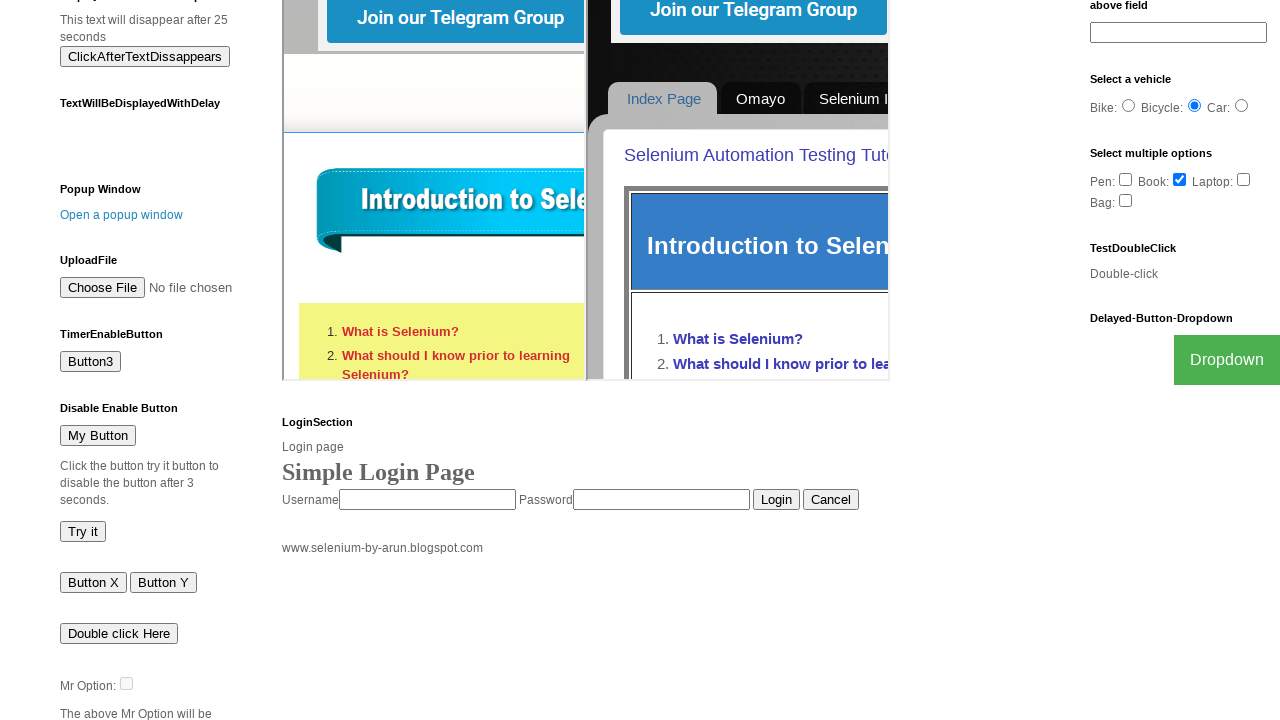

Clicked the dropdown button to open menu at (1227, 360) on .dropbtn
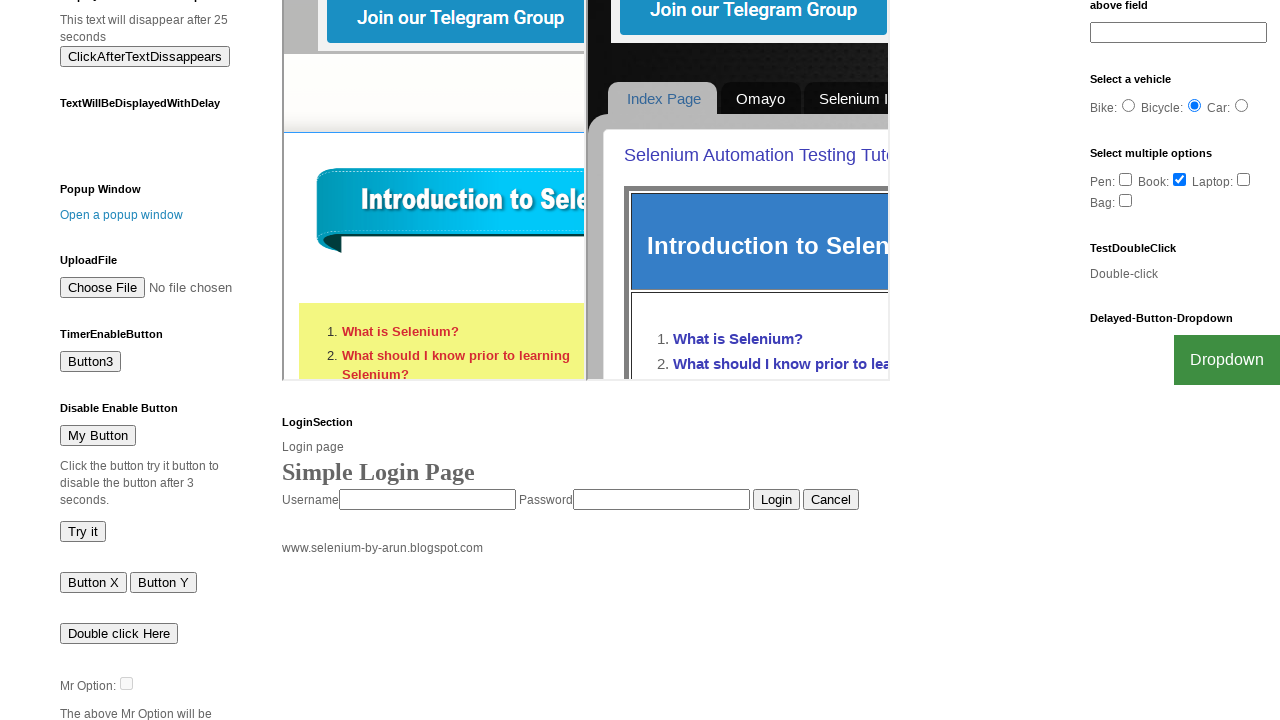

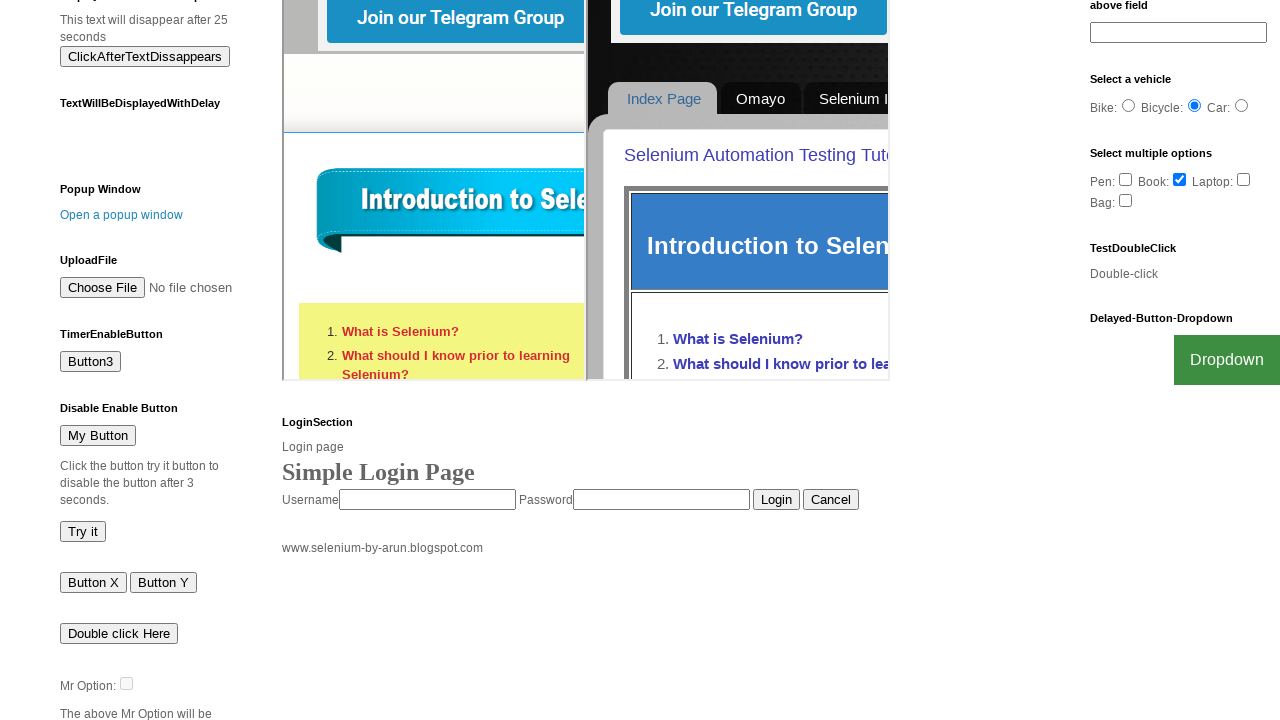